Tests file upload functionality by selecting a file via the file input, clicking the upload button, and verifying the uploaded file name is displayed correctly.

Starting URL: https://practice.cydeo.com/upload

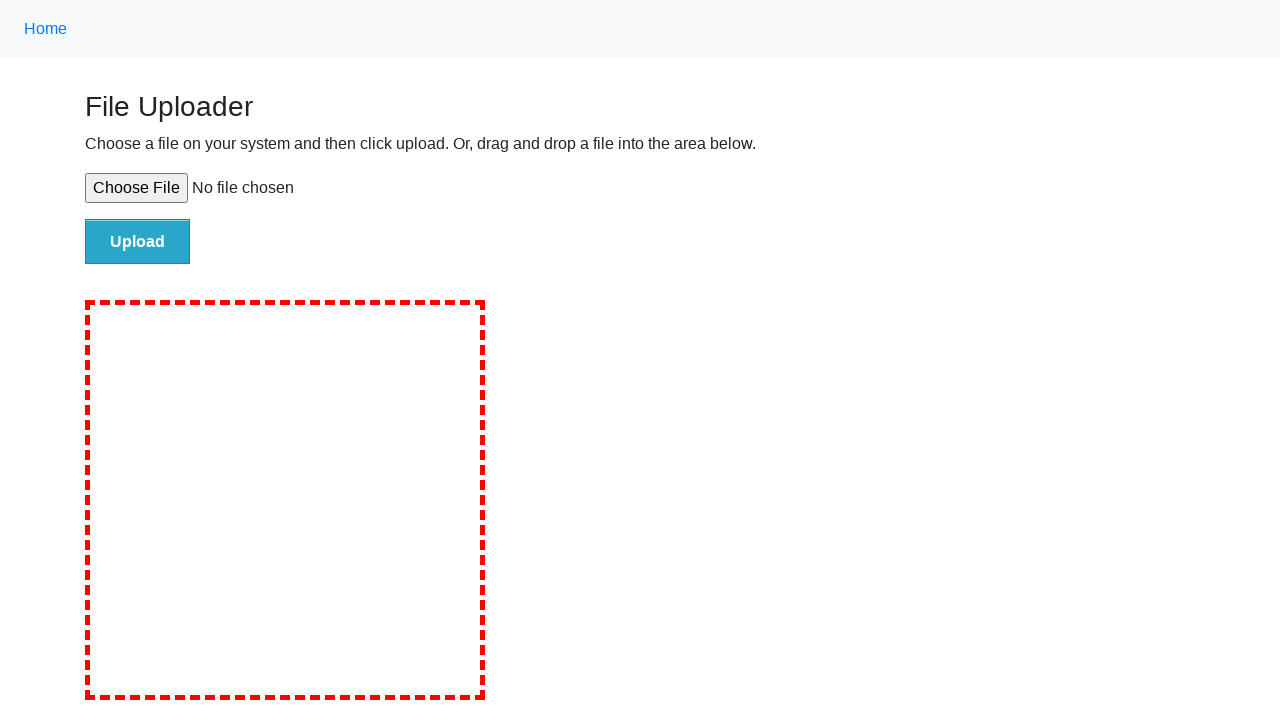

Created temporary test file for upload
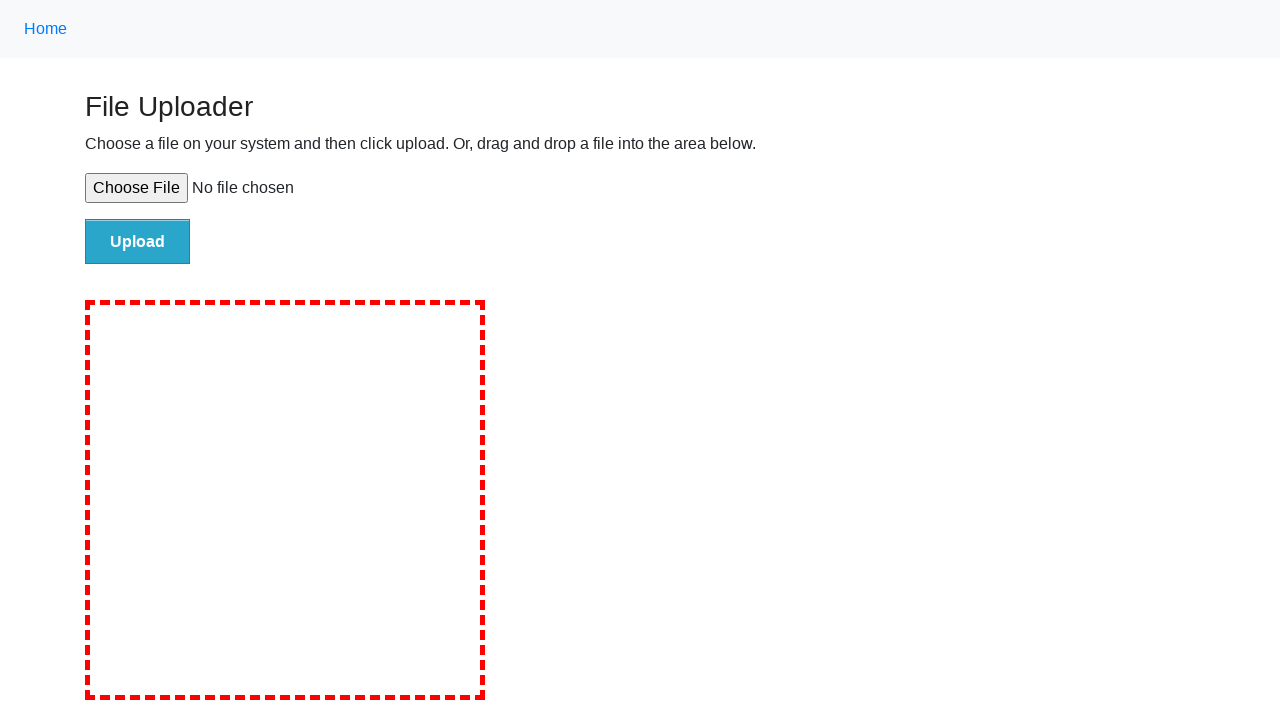

Selected test_upload_file.txt via file input
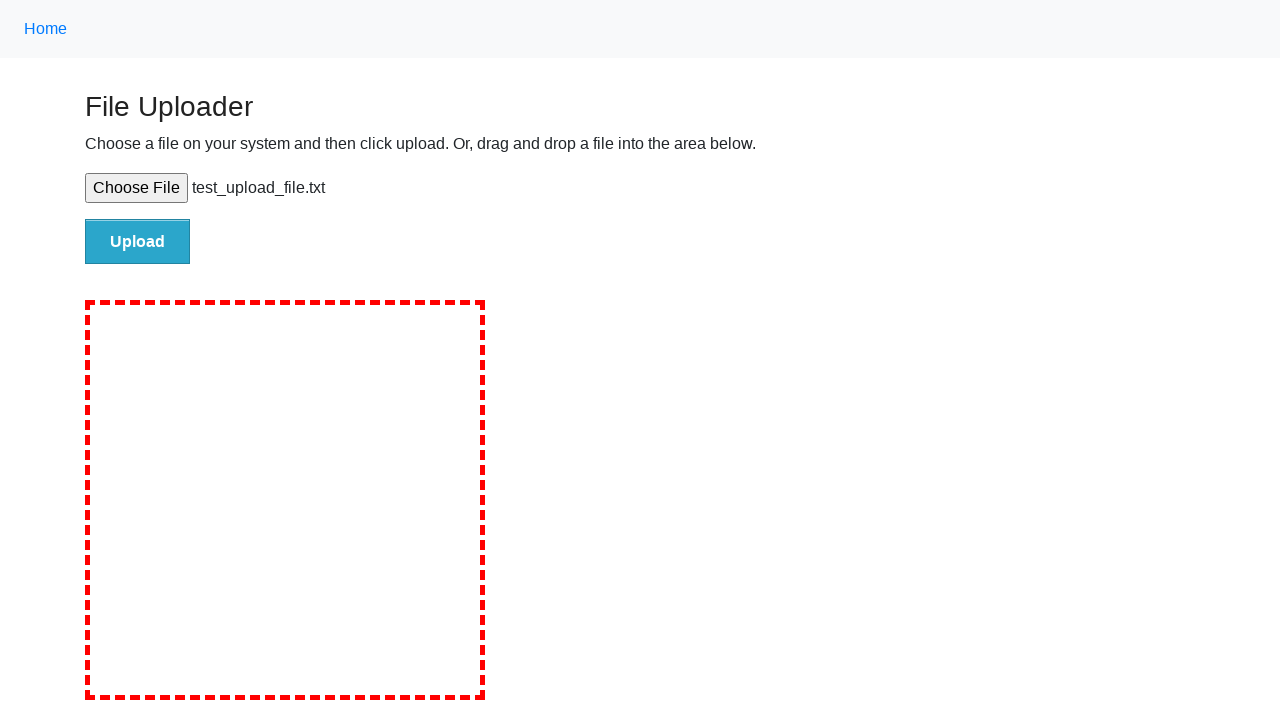

Clicked upload button at (138, 241) on #file-submit
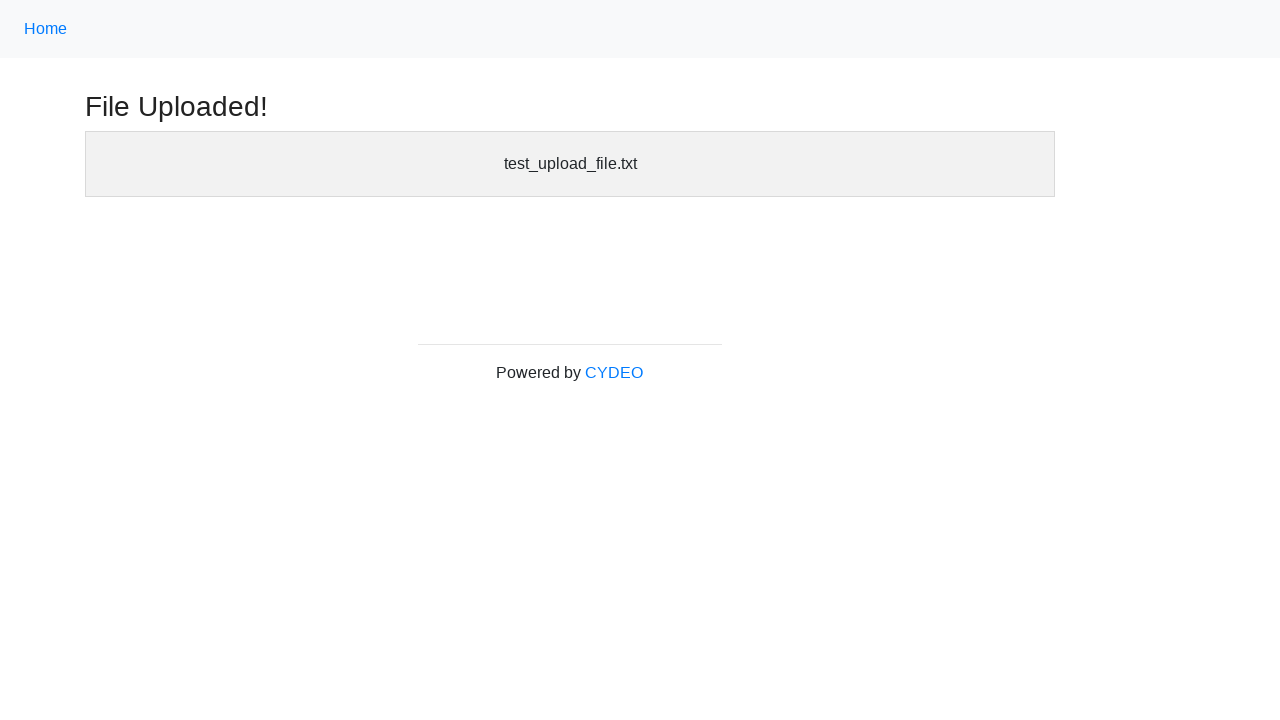

Waited for uploaded files section to appear
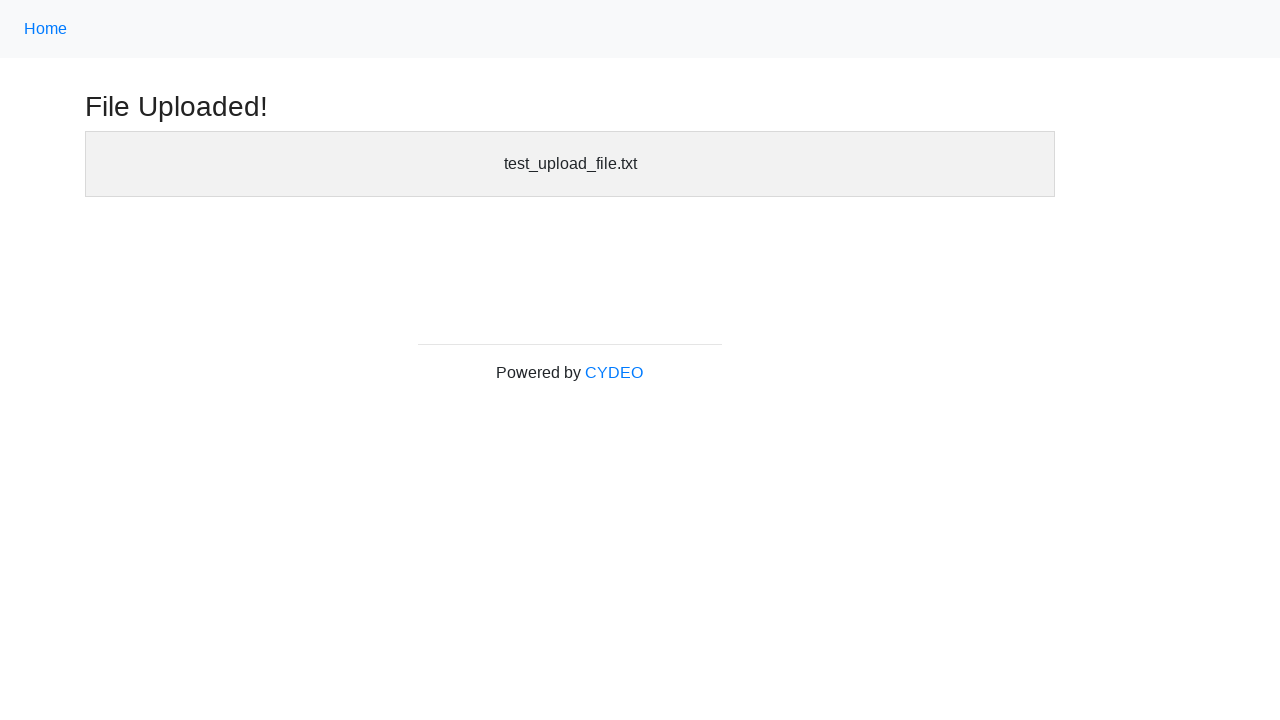

Retrieved uploaded filename from page
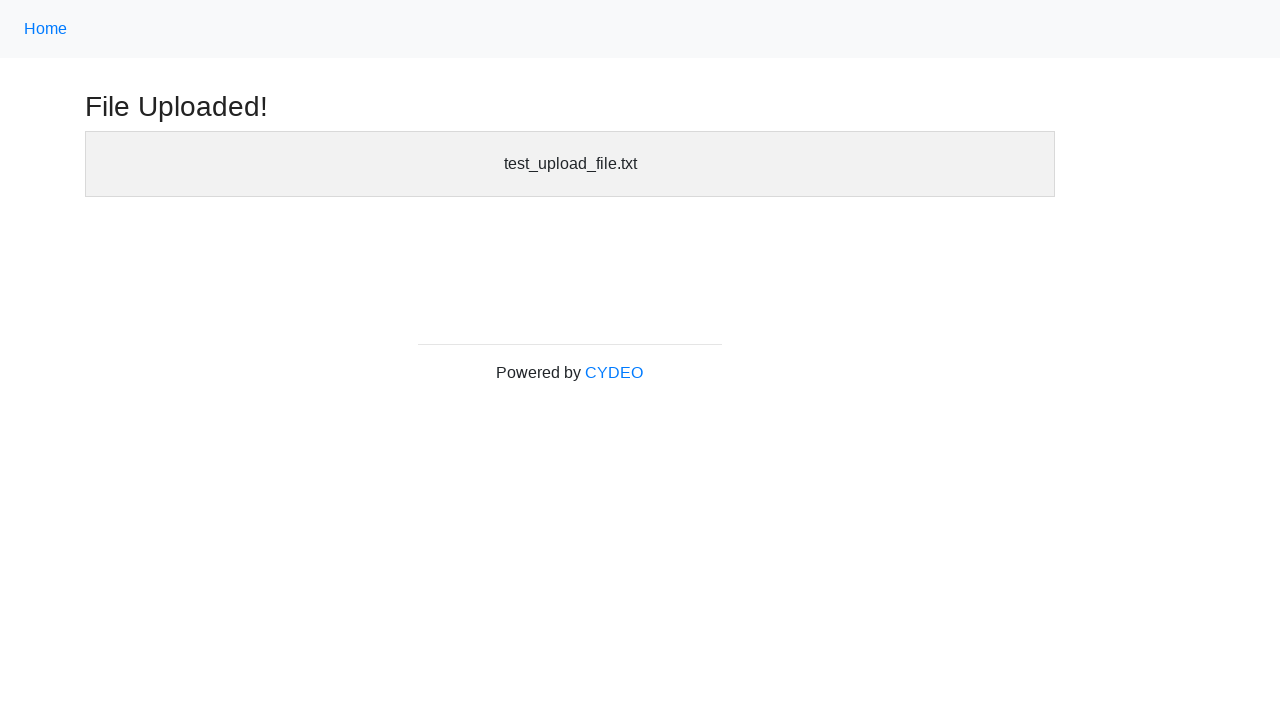

Verified that 'test_upload_file.txt' is displayed as uploaded file
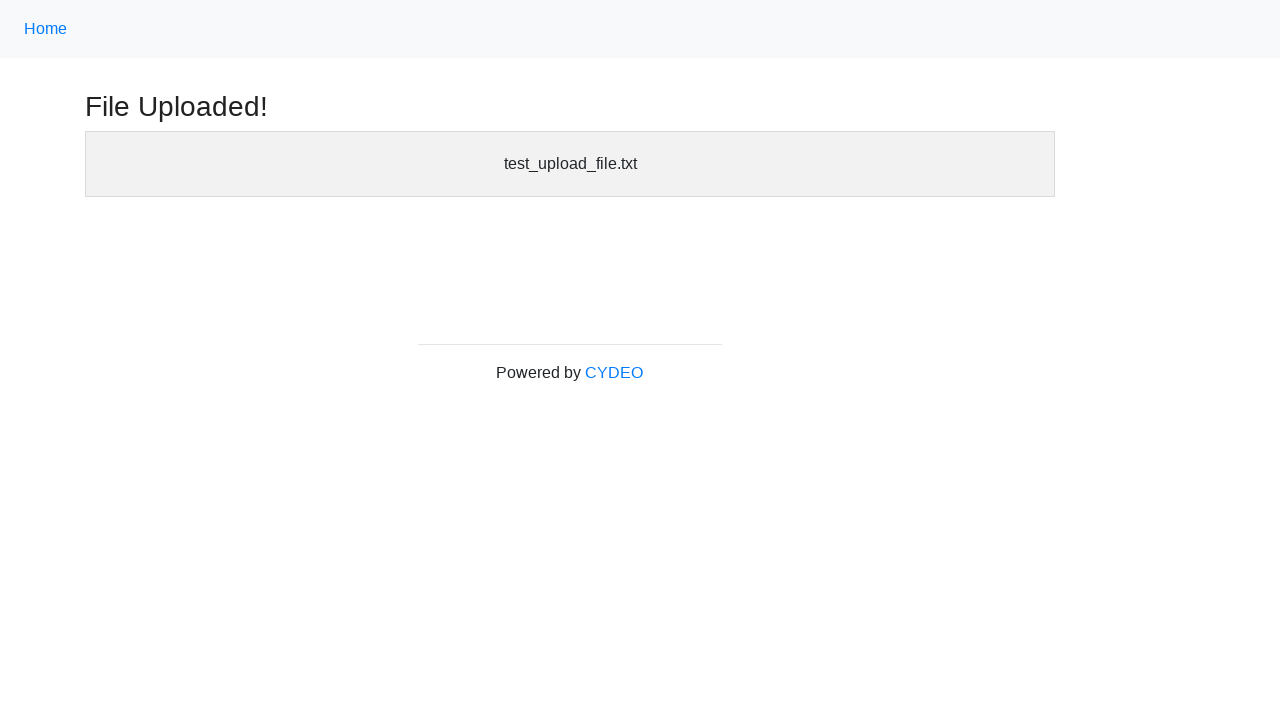

Cleaned up temporary test file
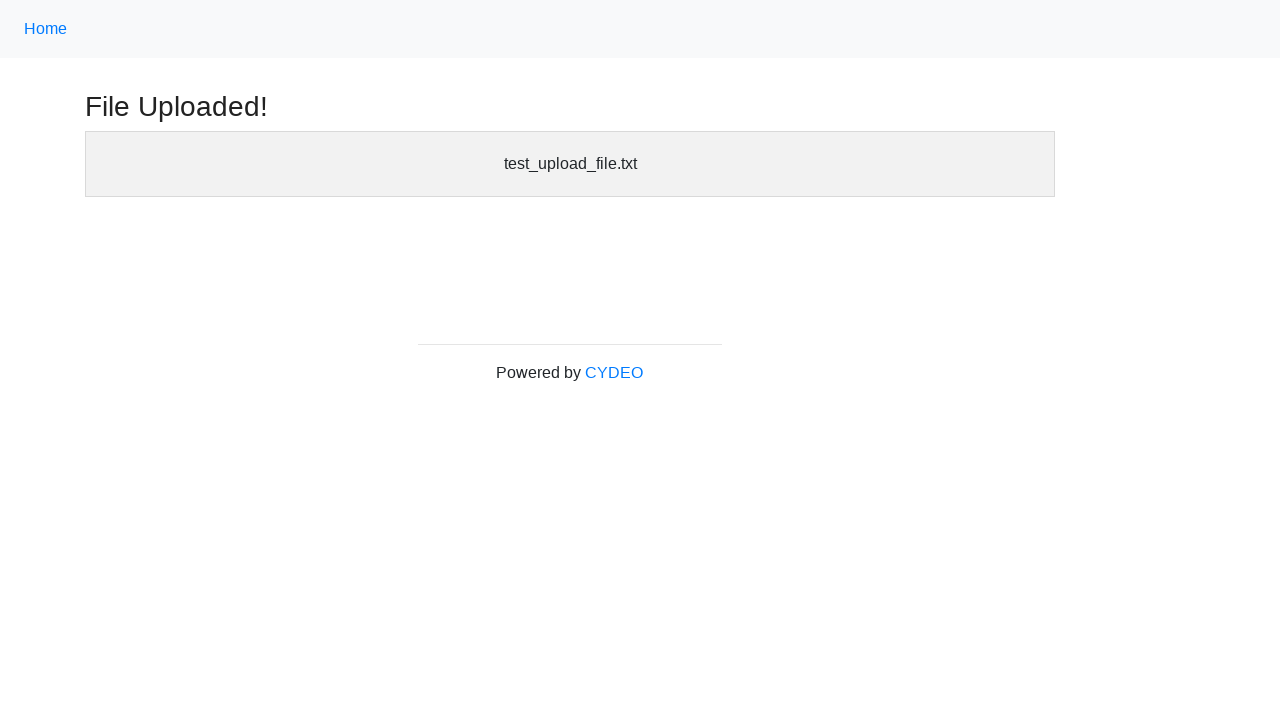

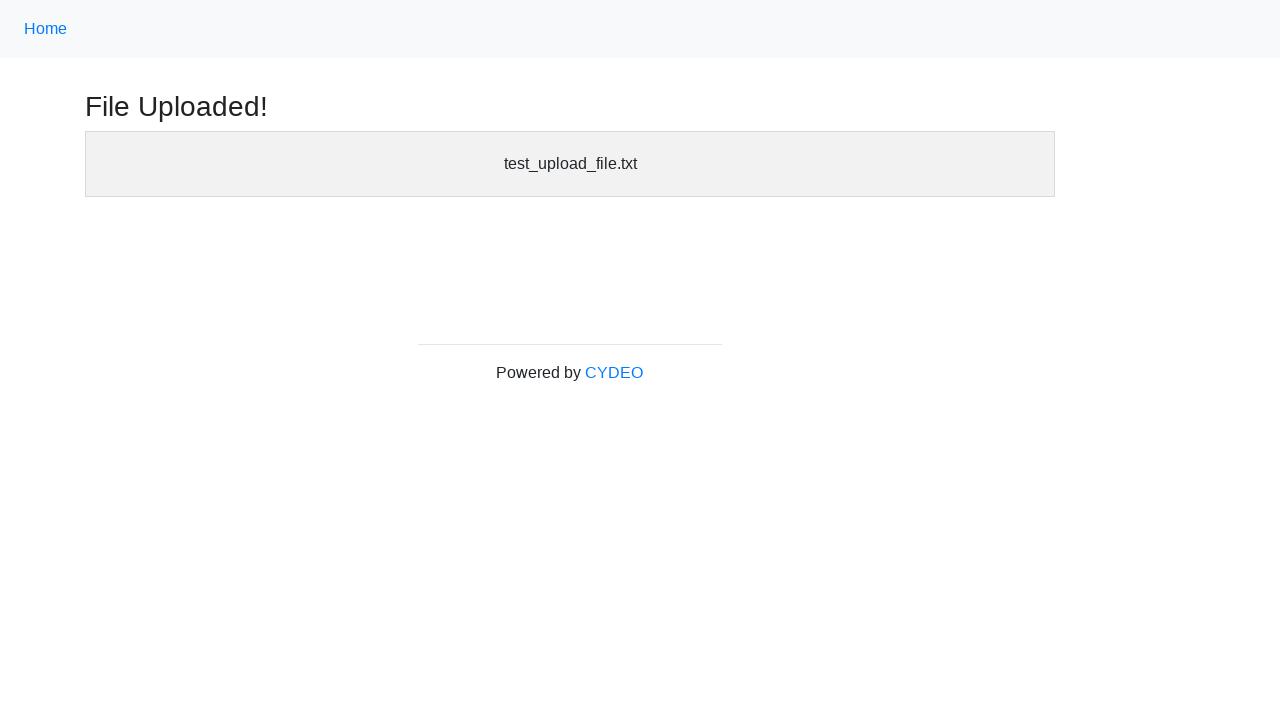